Navigates to the Slippi.gg leaderboards page for different regions (NA, EU, Other) and verifies that the leaderboard table with player data loads correctly.

Starting URL: https://slippi.gg/leaderboards?region=na

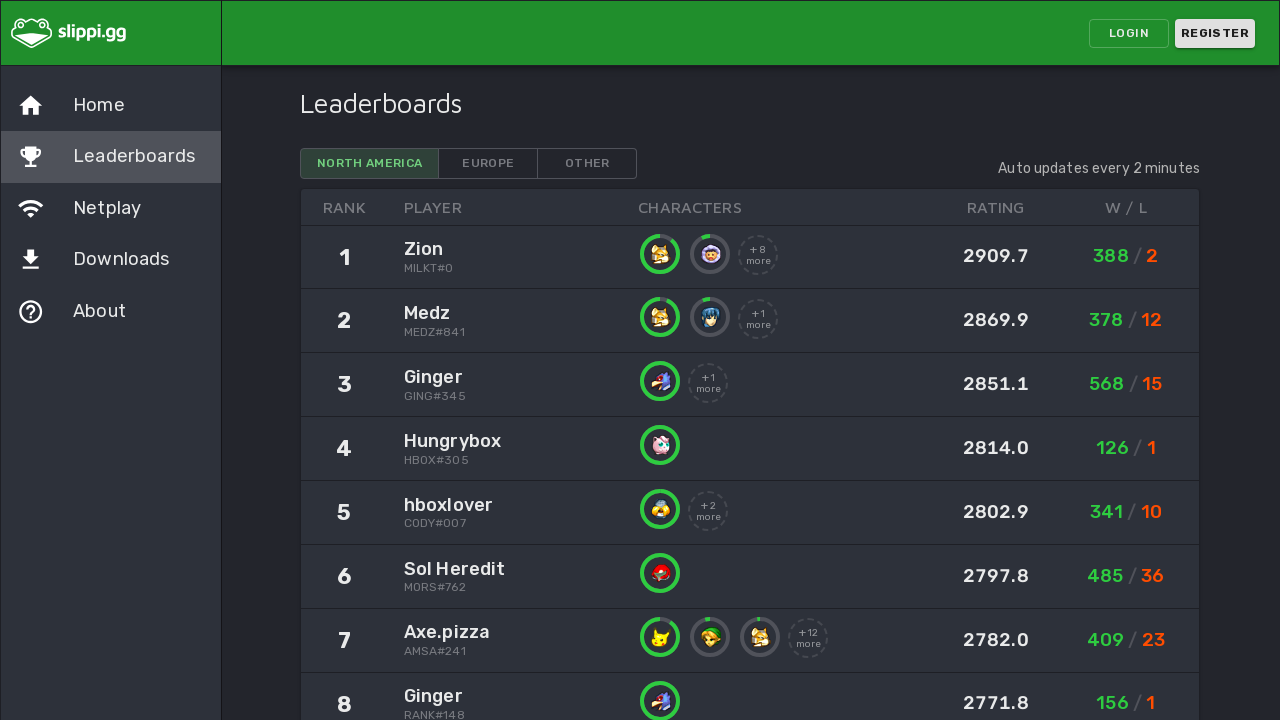

Waited for leaderboard table to load on NA region page
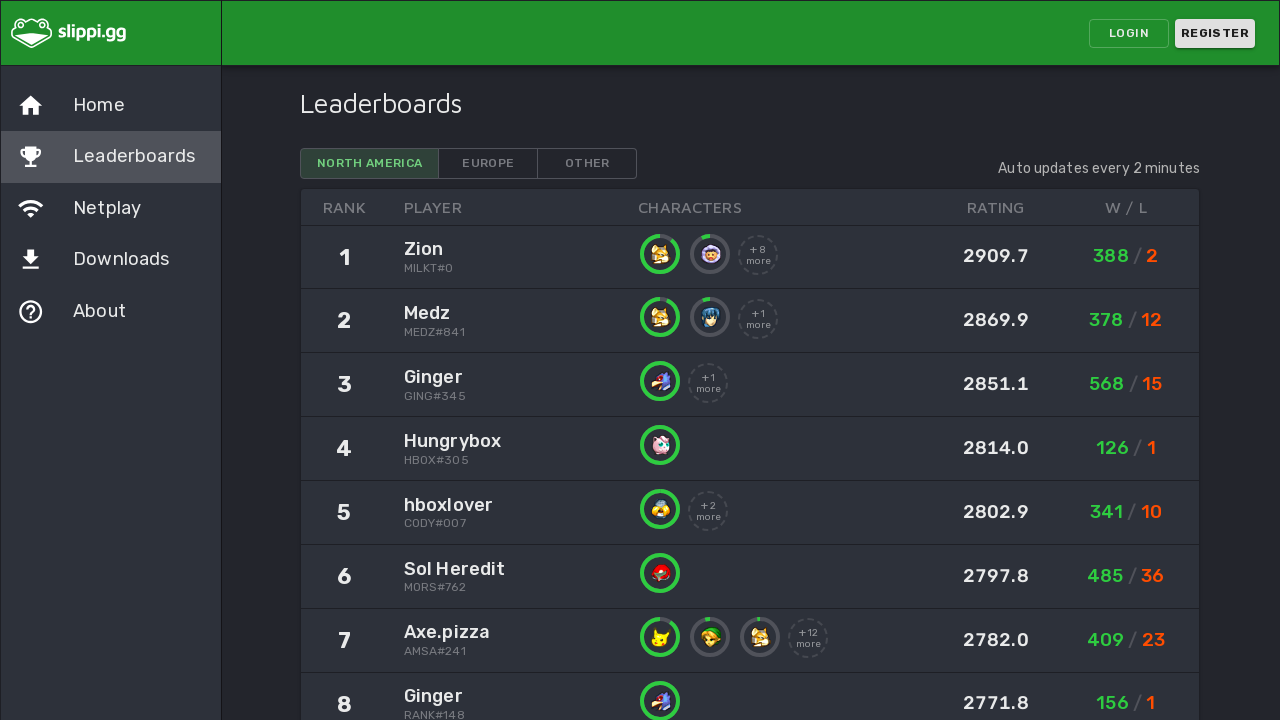

Navigated to EU region leaderboard
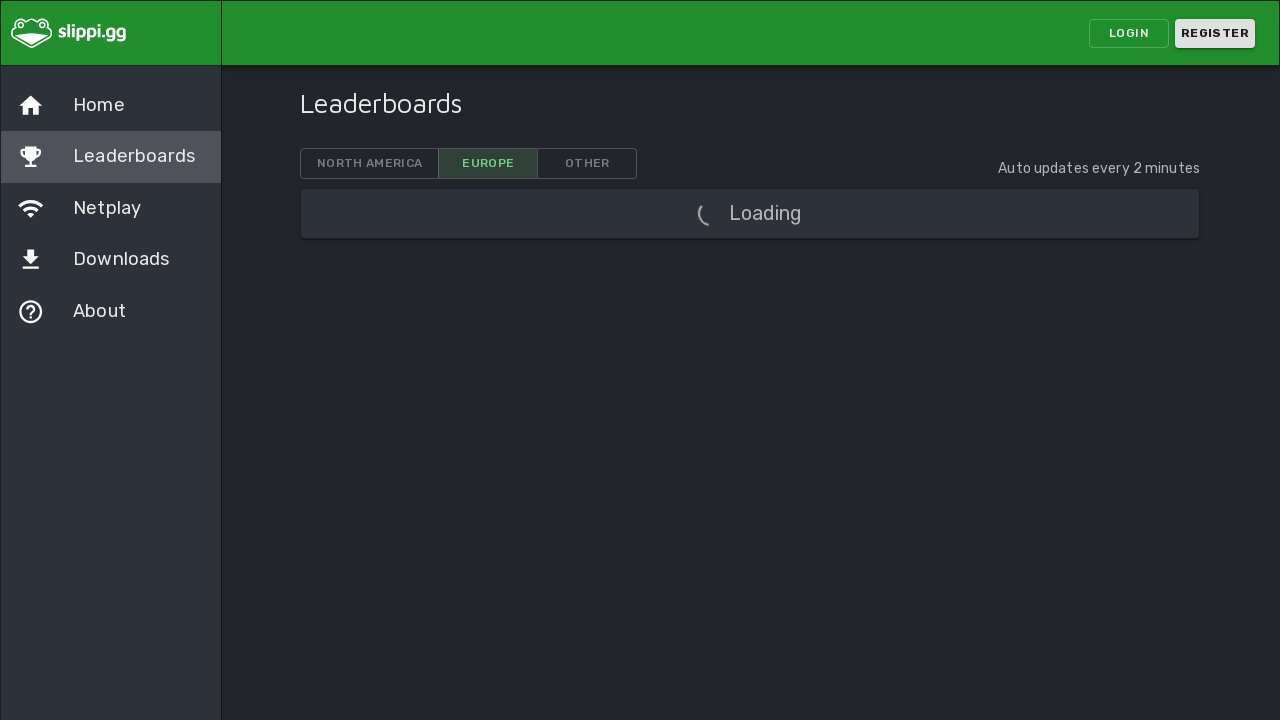

Waited for leaderboard table to load on EU region page
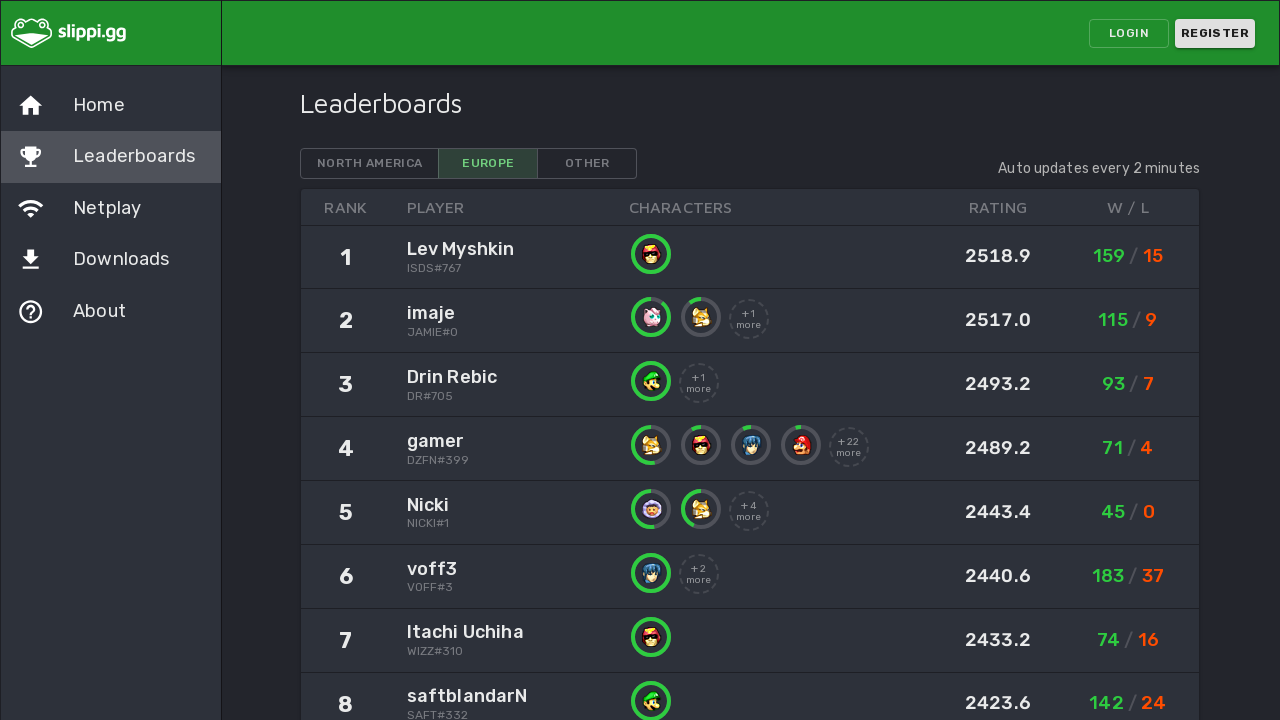

Navigated to Other region leaderboard
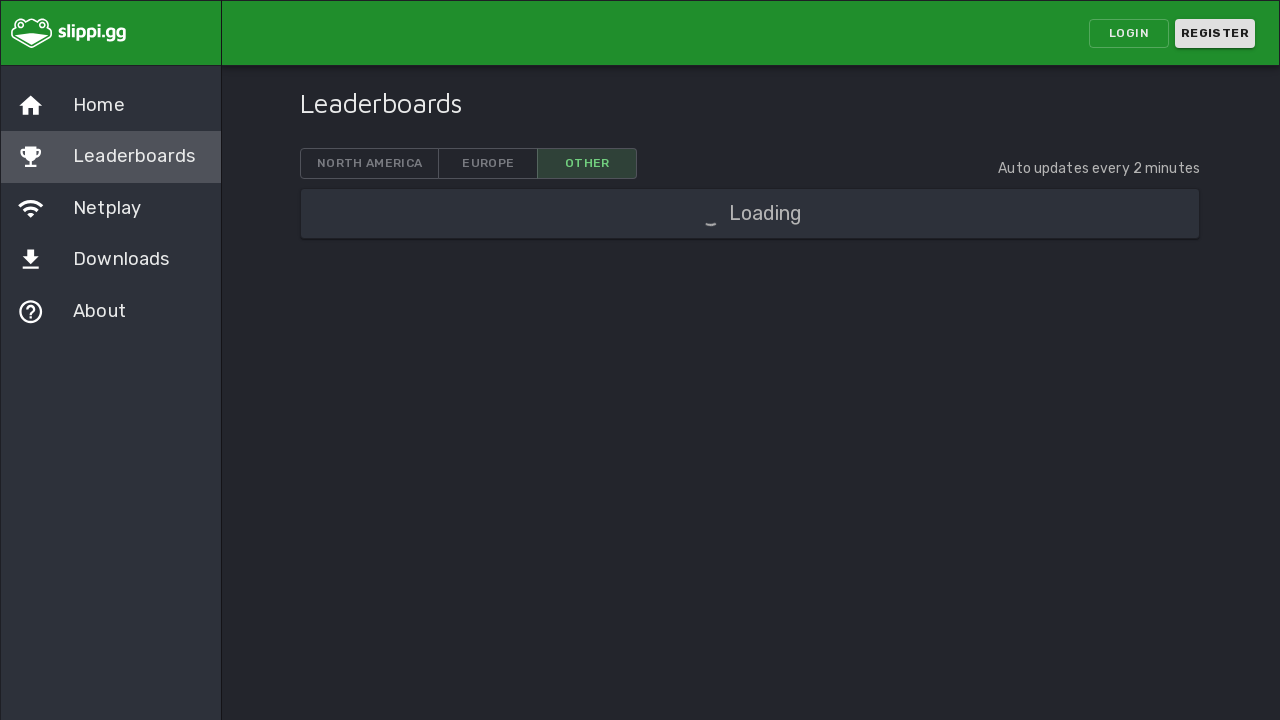

Waited for leaderboard table to load on Other region page
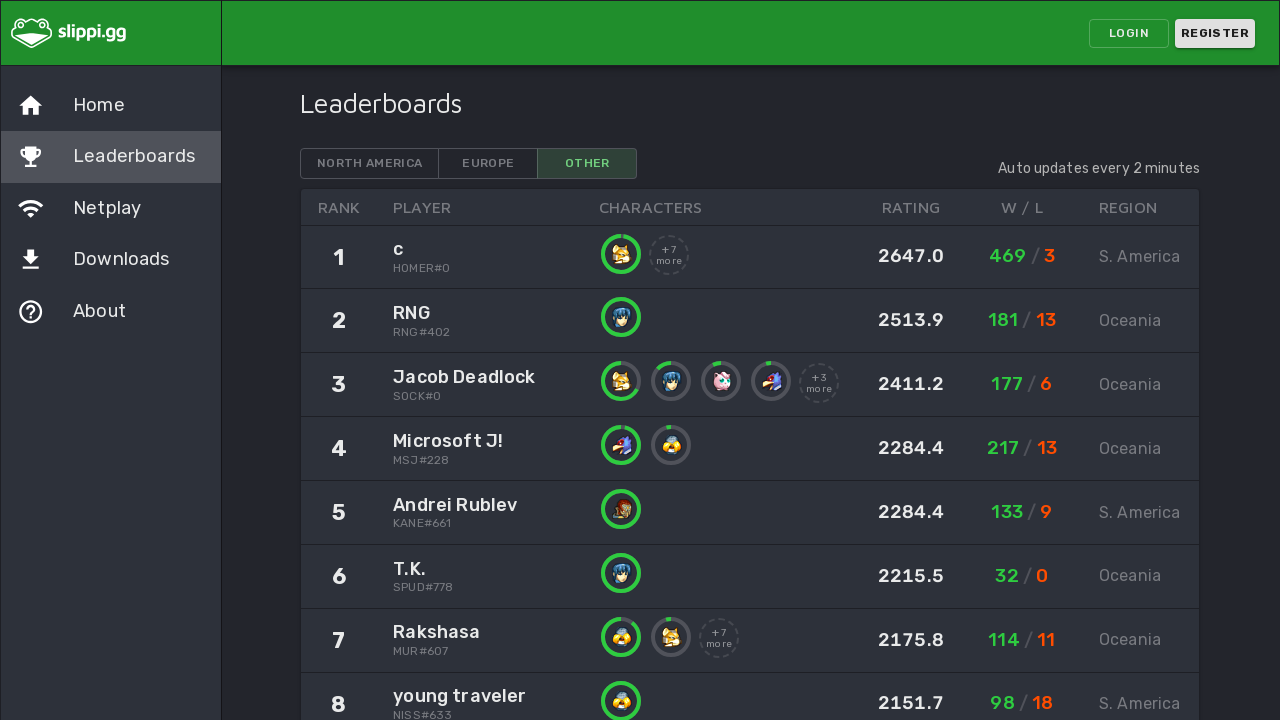

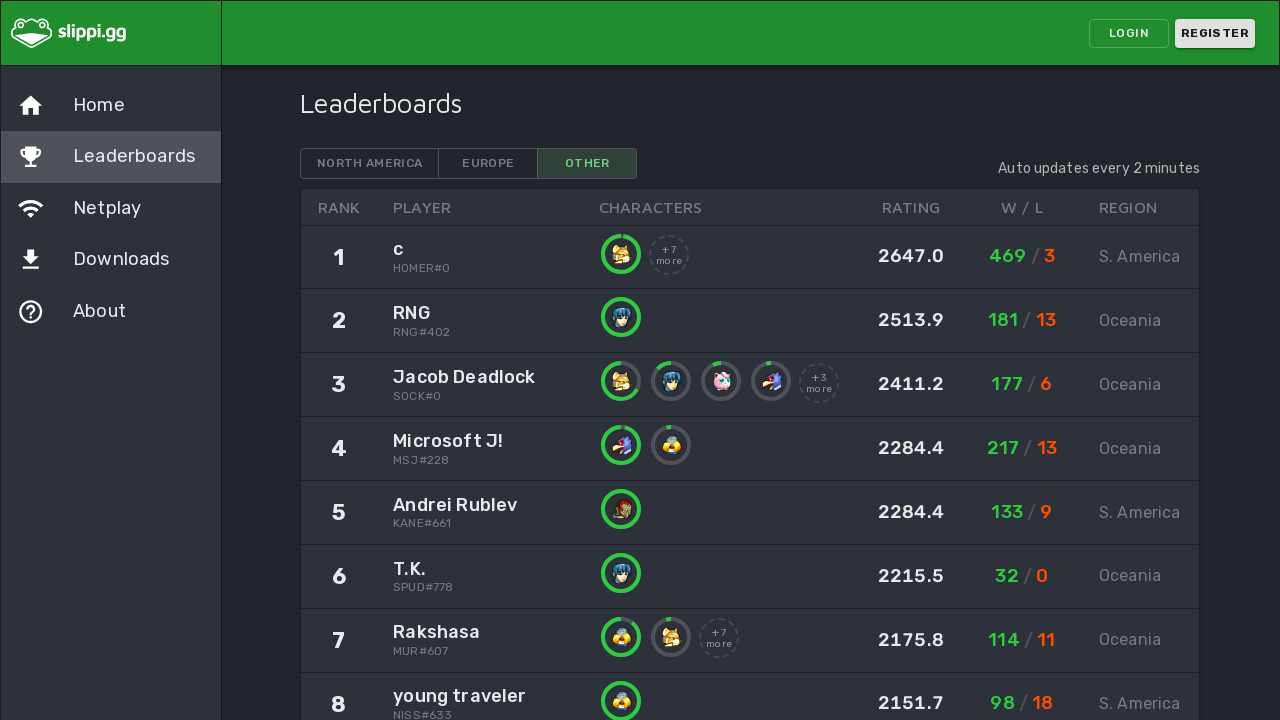